Tests filtering from All view to Completed view

Starting URL: https://todomvc4tasj.herokuapp.com/

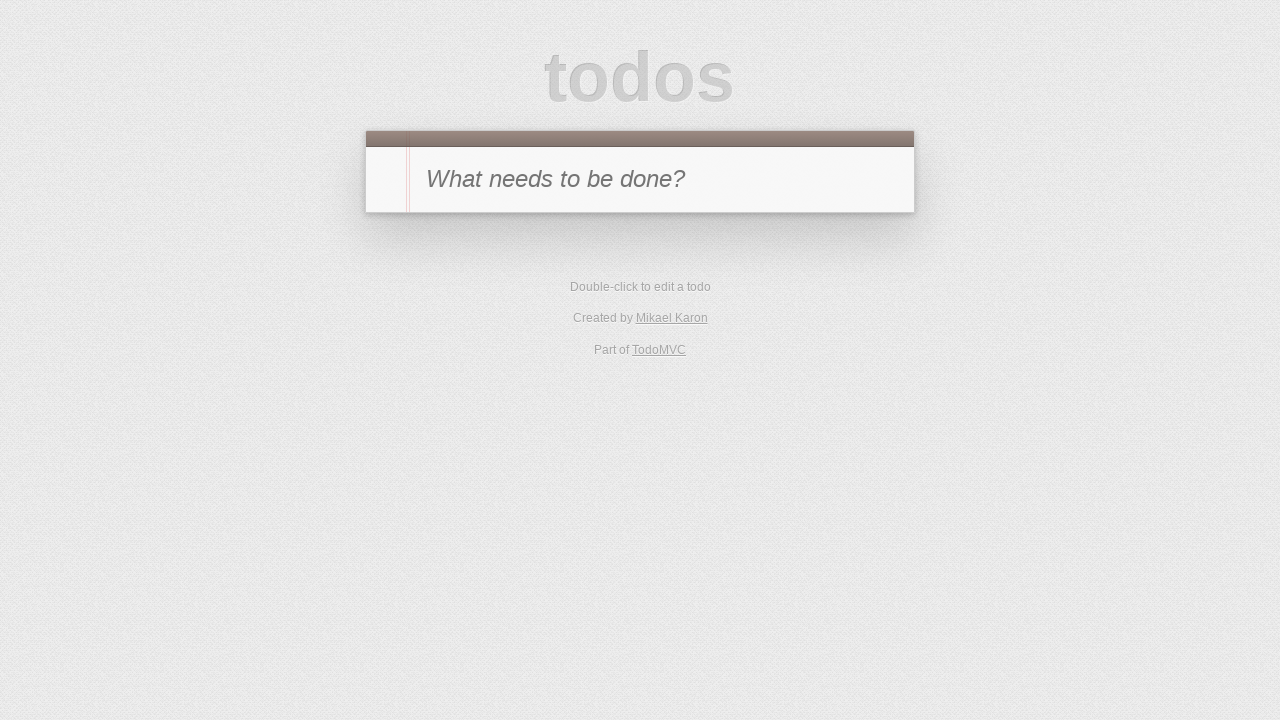

Set localStorage with one active task '1' and one completed task '2'
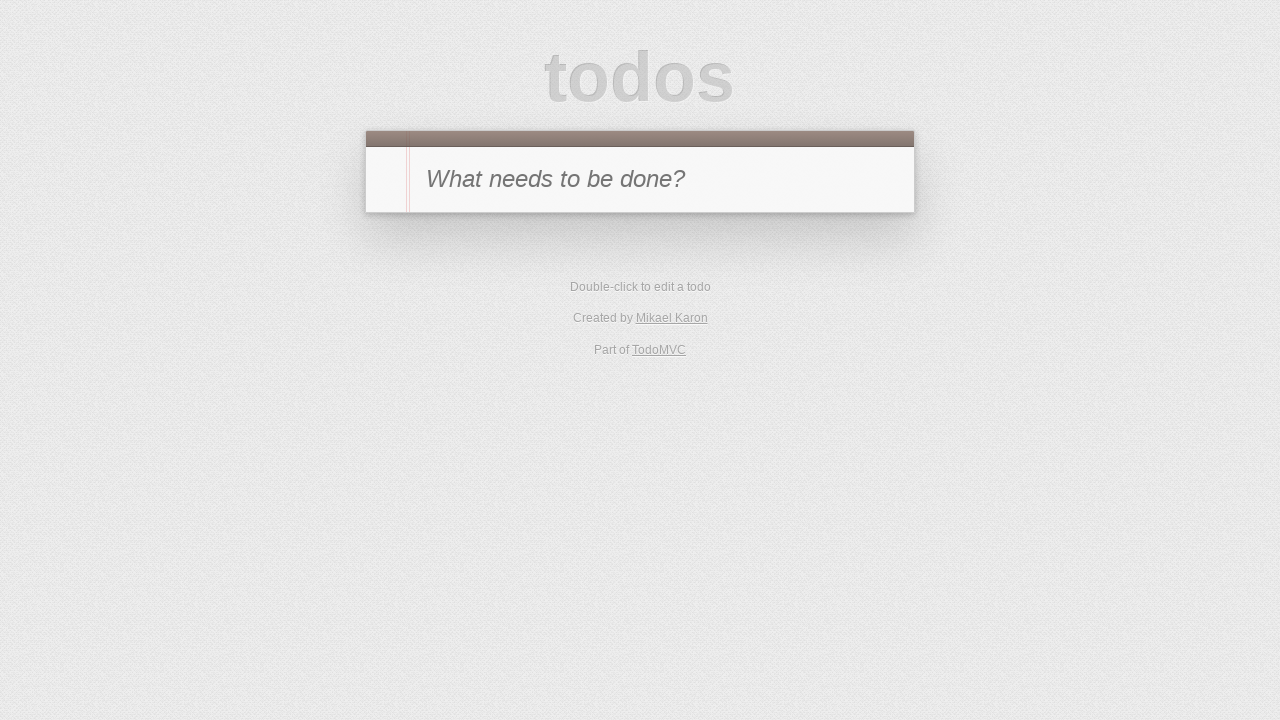

Reloaded page to apply initial state
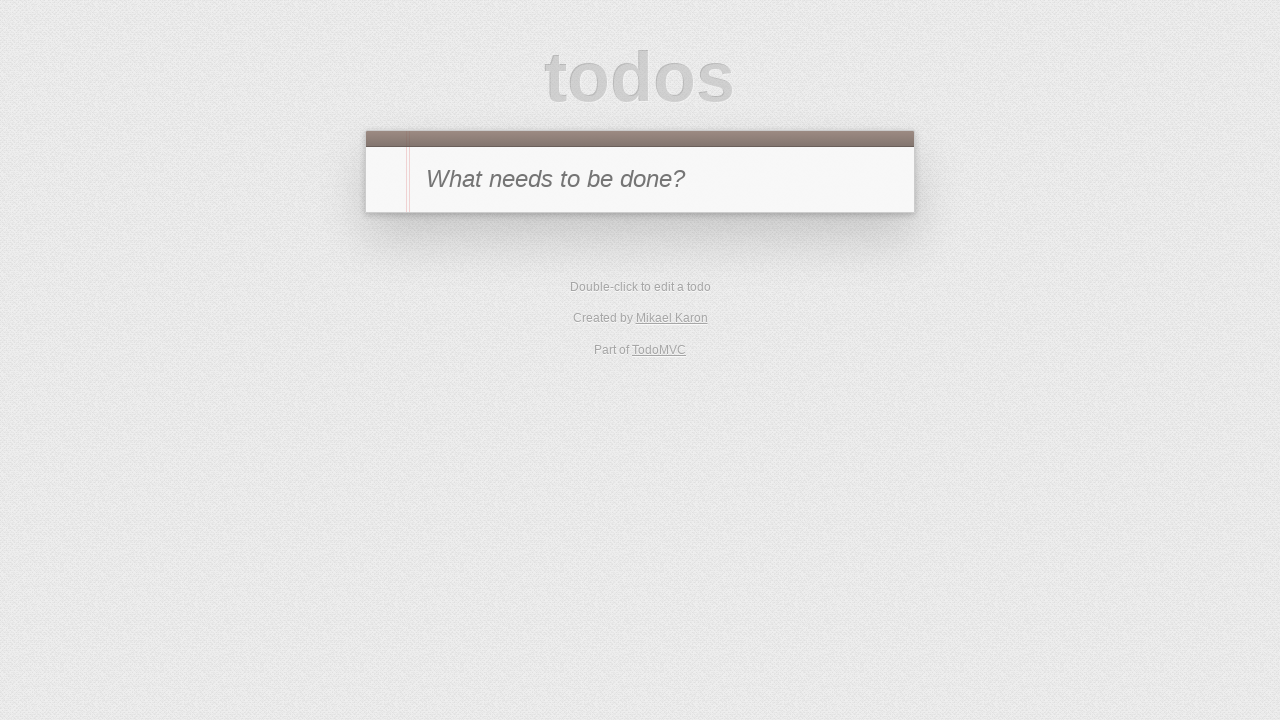

Clicked 'Completed' filter button at (676, 351) on text=Completed
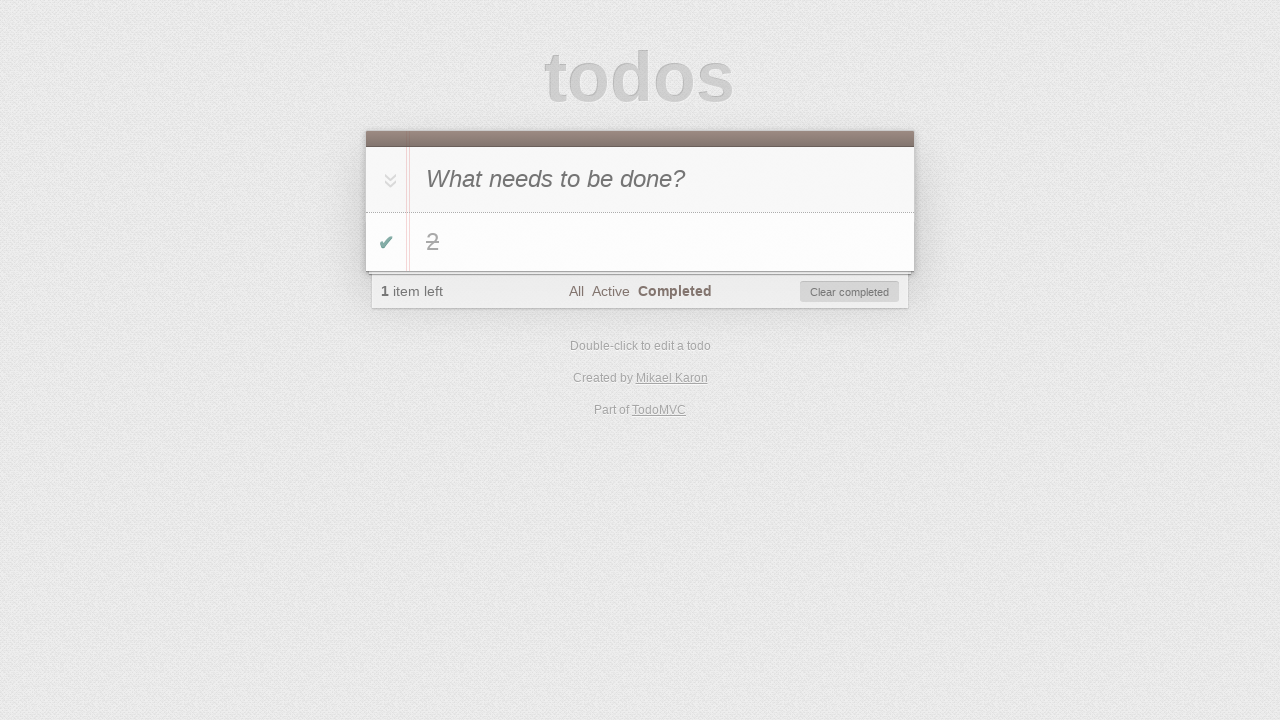

Verified completed task '2' is visible in filtered list
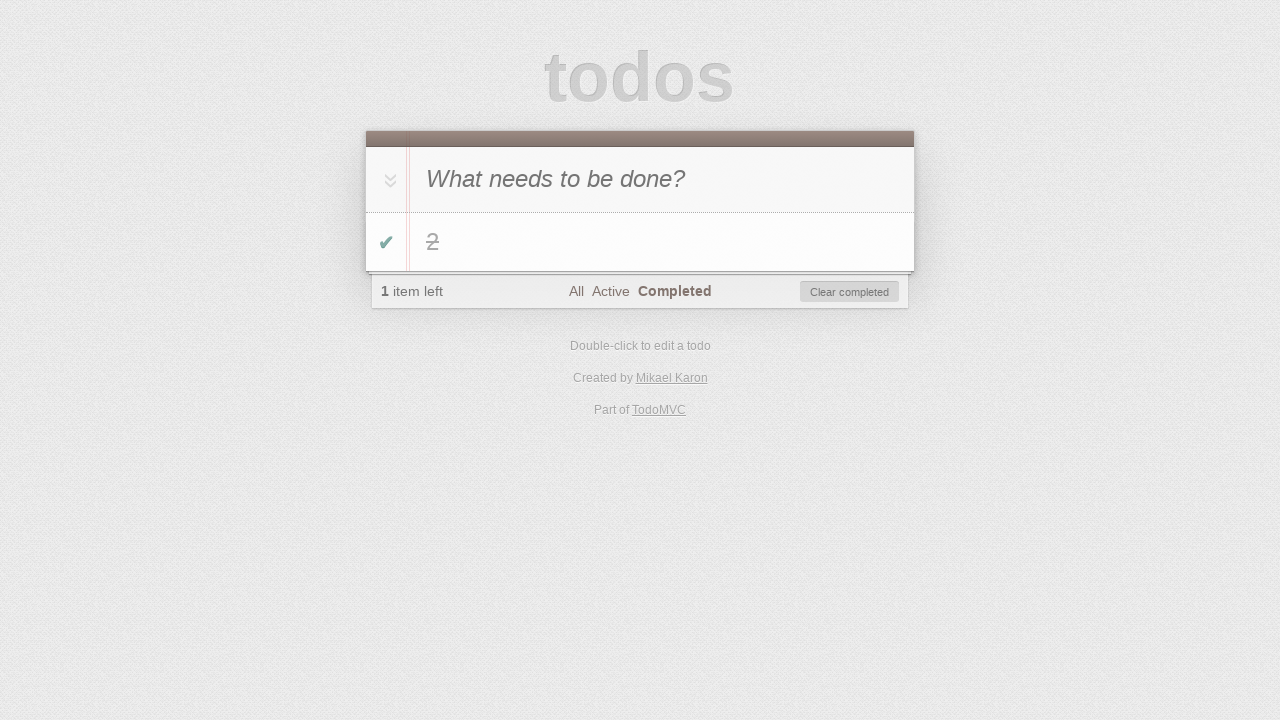

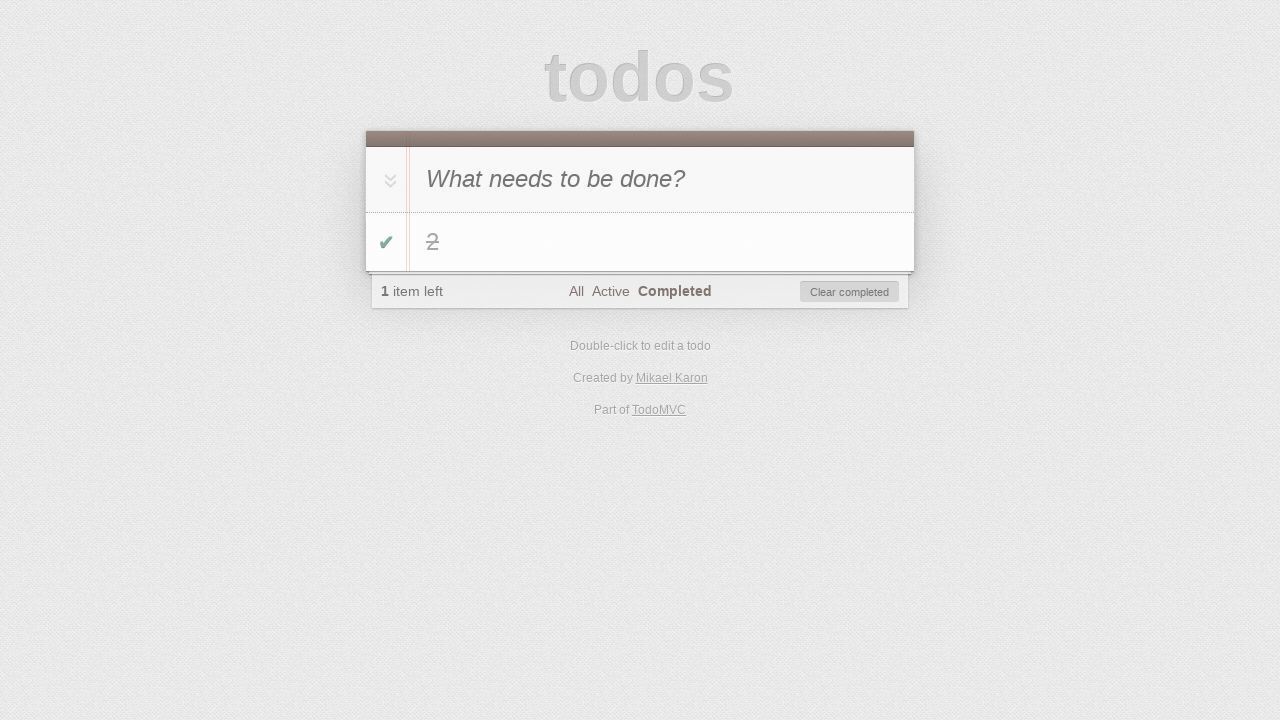